Fills out a registration form by entering first name, last name, and selecting gender

Starting URL: http://demo.automationtesting.in/Register.html

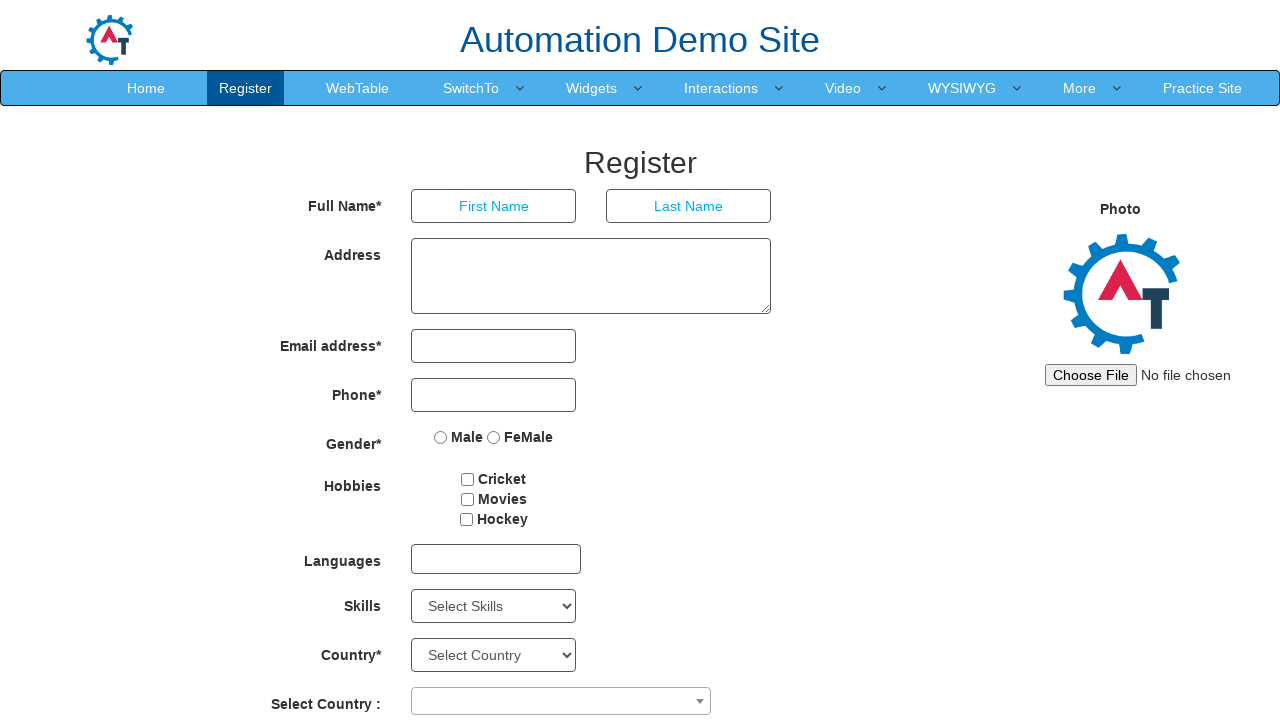

Filled first name field with 'sumit' on //input[@placeholder='First Name']
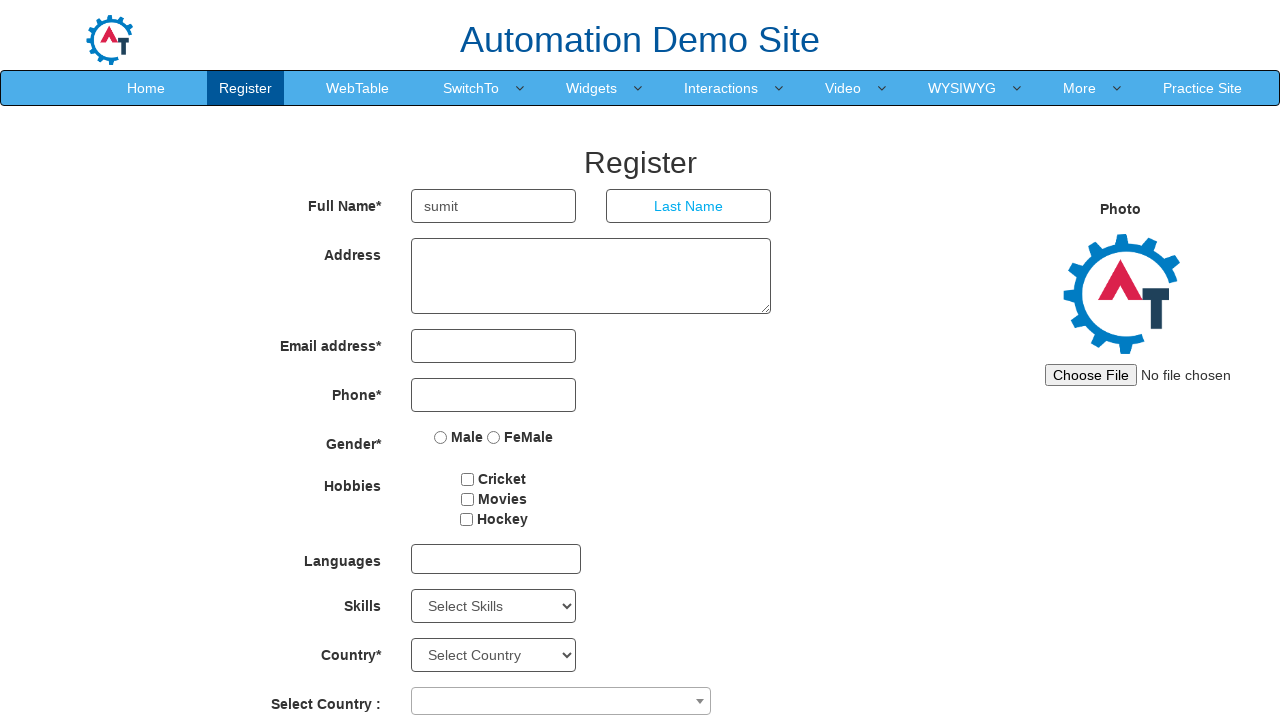

Filled last name field with 'verma' on //input[@placeholder='Last Name']
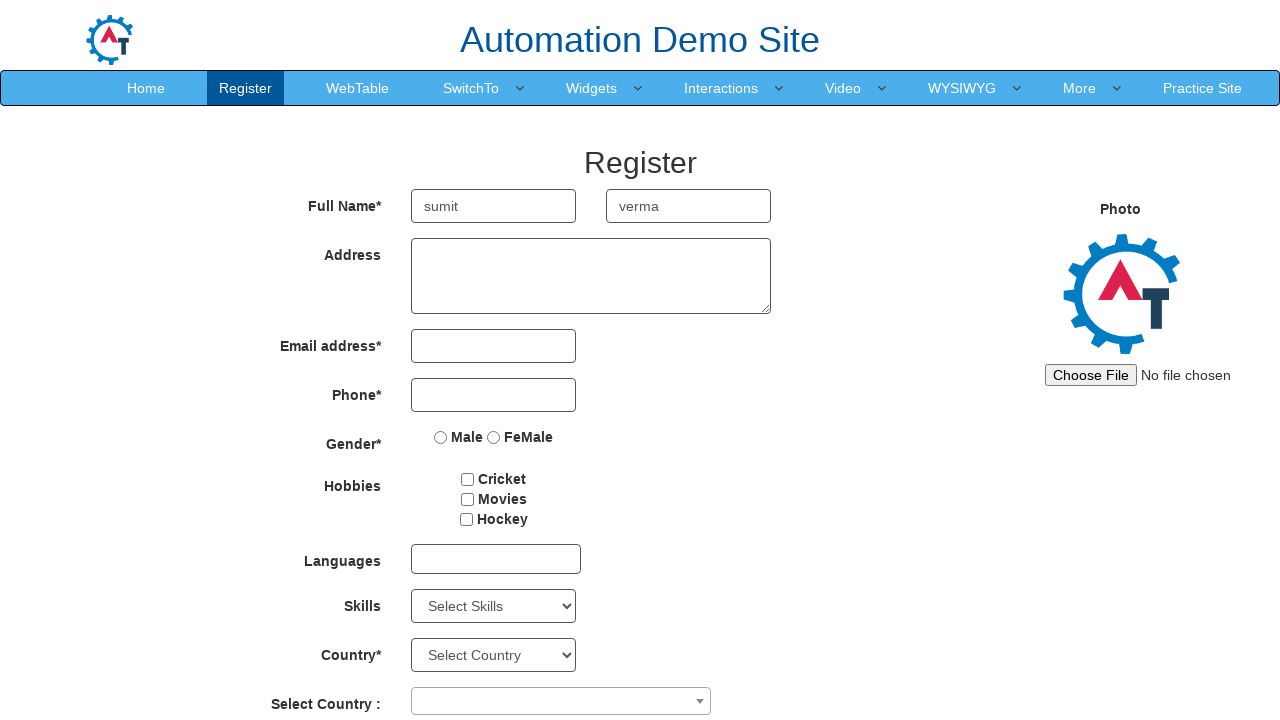

Selected Male gender option at (441, 437) on xpath=//input[@name='radiooptions' and @value='Male']
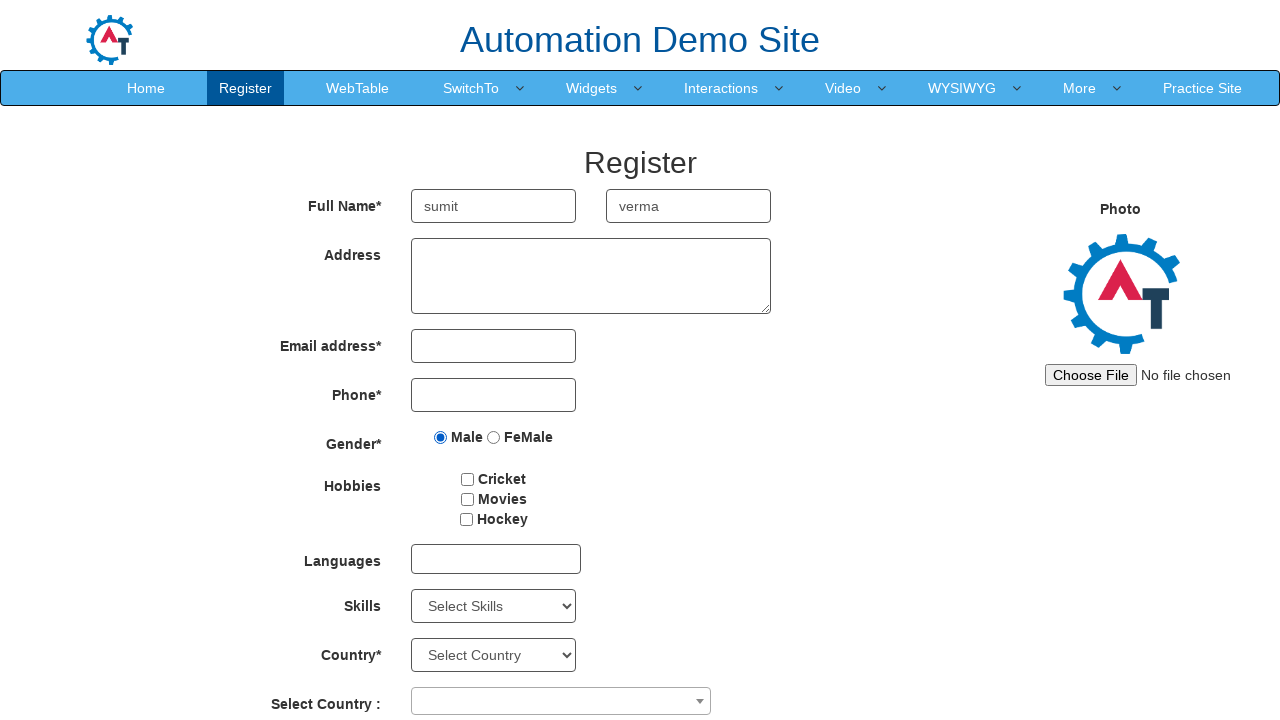

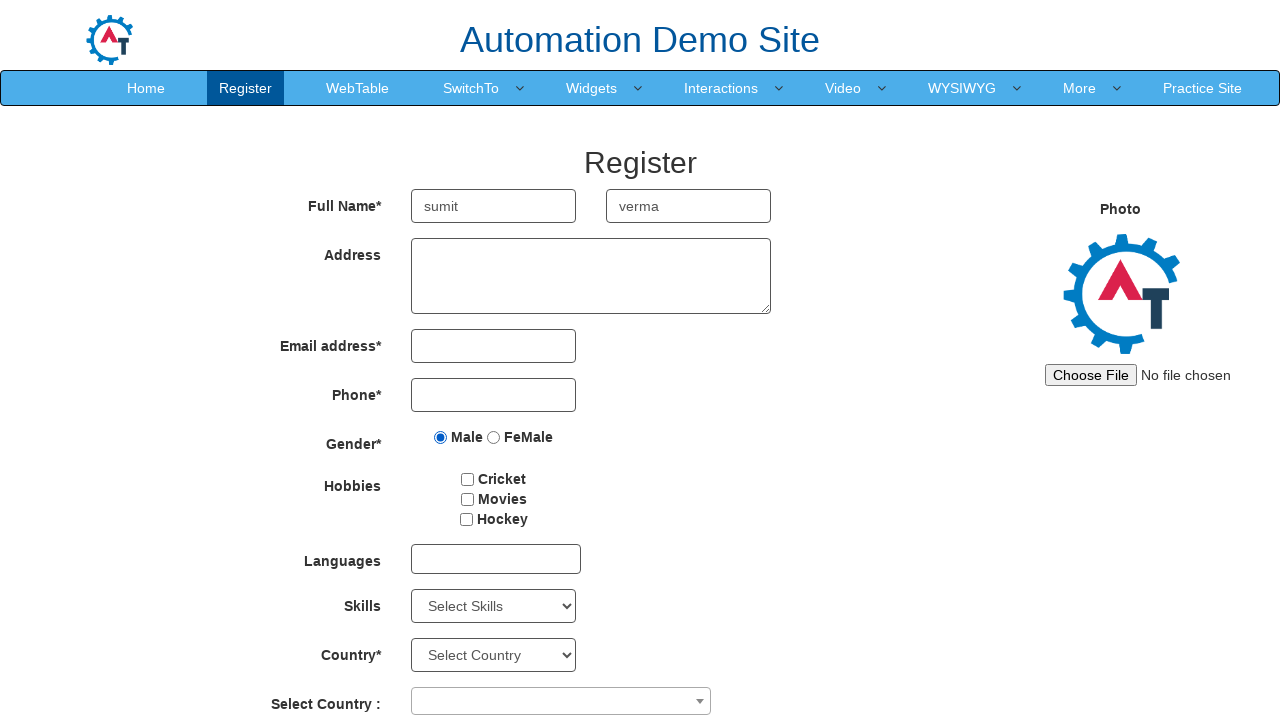